Tests the age form by entering name and age, submitting, and verifying the result message

Starting URL: https://kristinek.github.io/site/examples/age

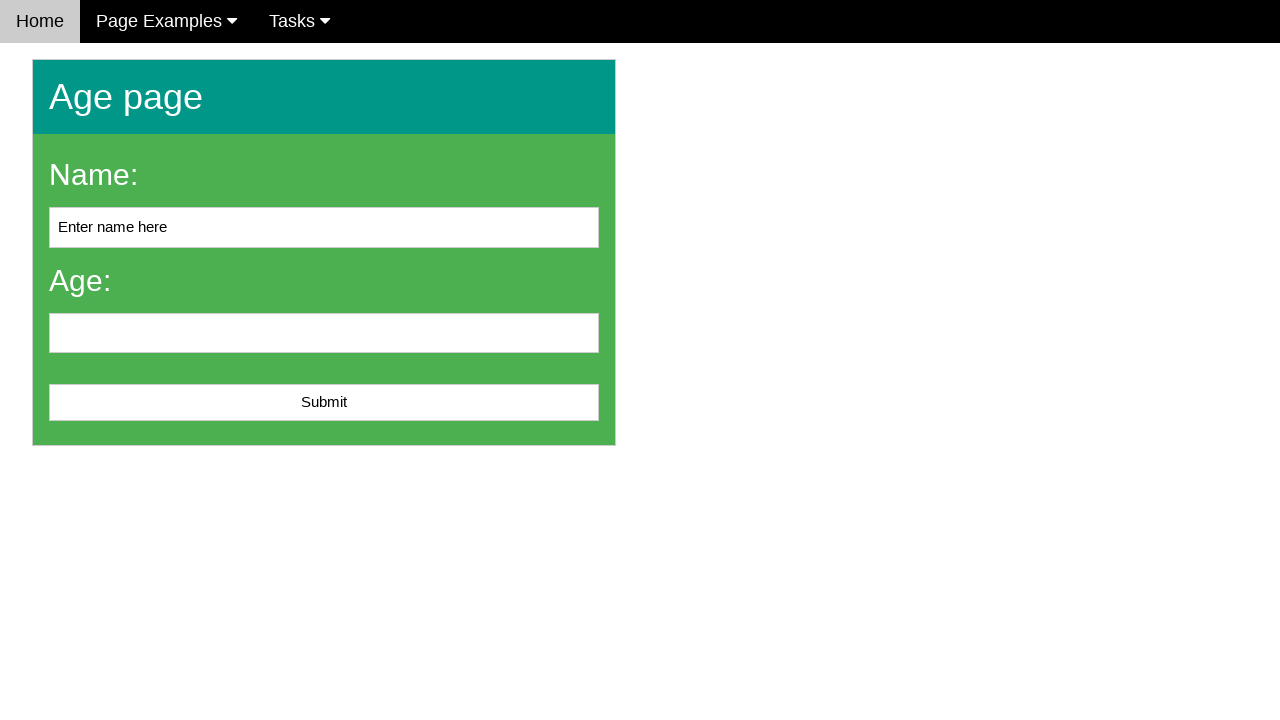

Filled name field with 'John Smith' on #name
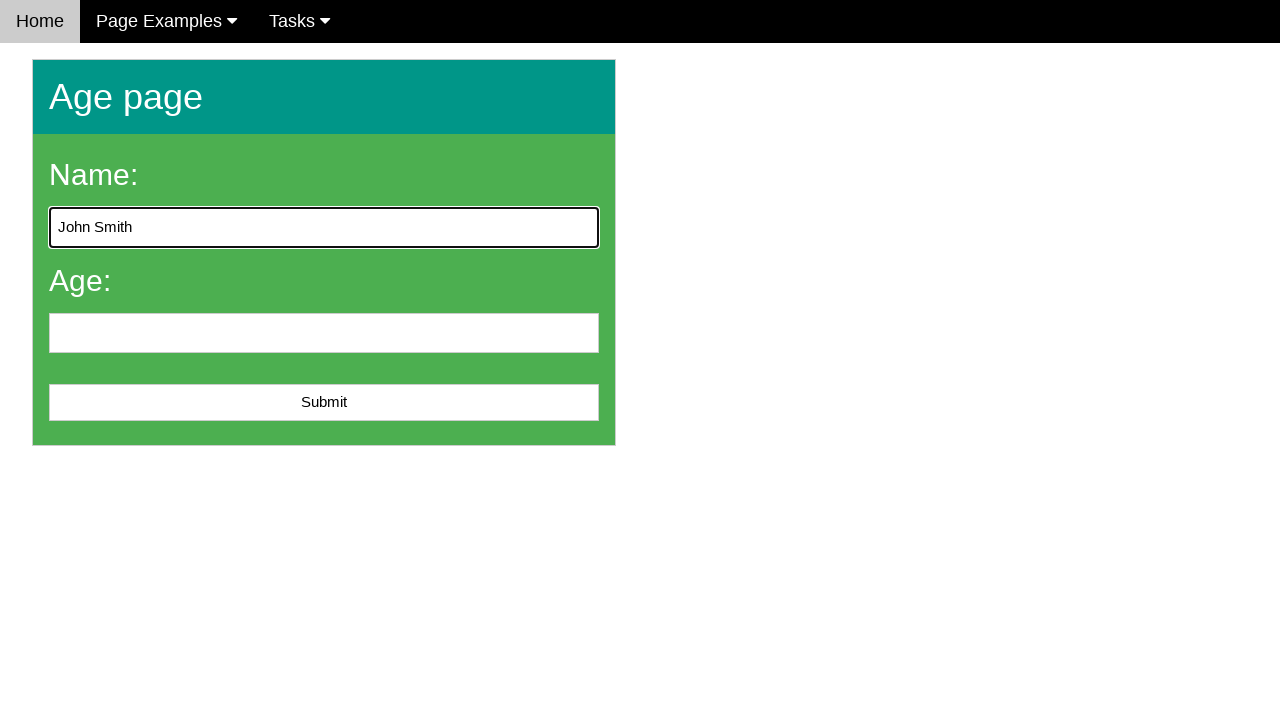

Filled age field with '25' on #age
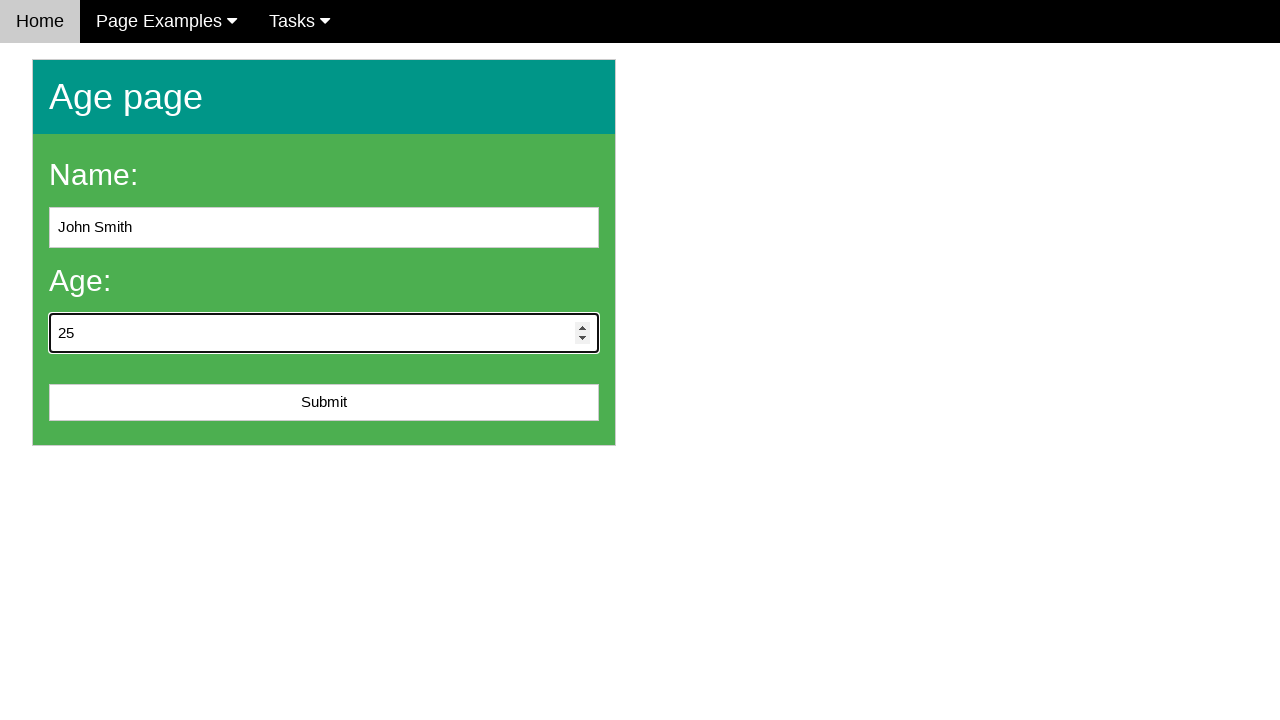

Clicked submit button to submit age form at (324, 403) on #submit
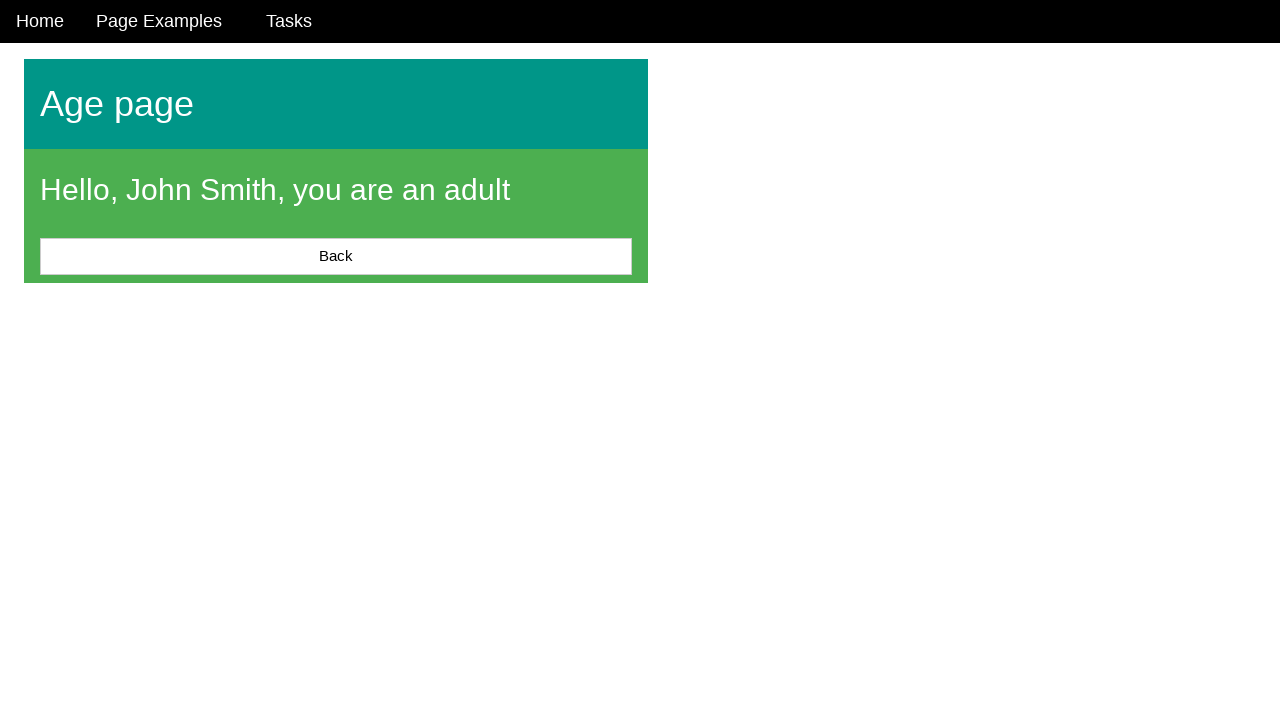

Located result message element
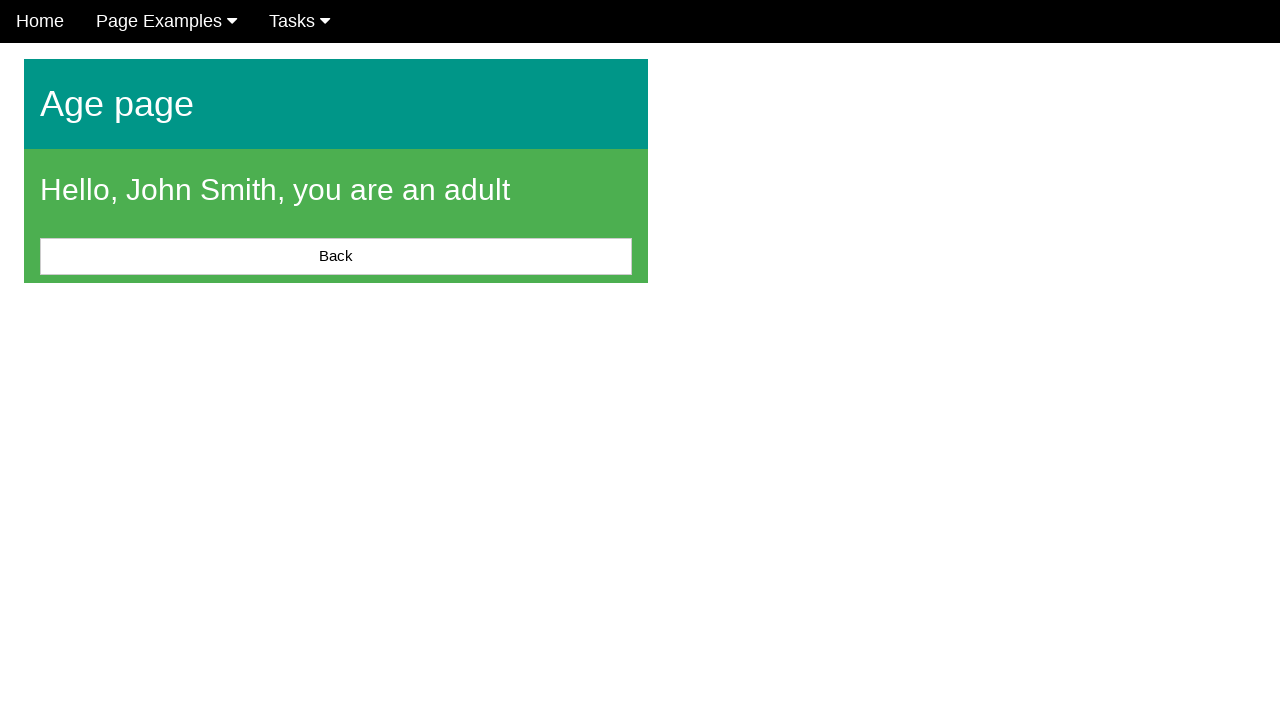

Result message is now visible and loaded
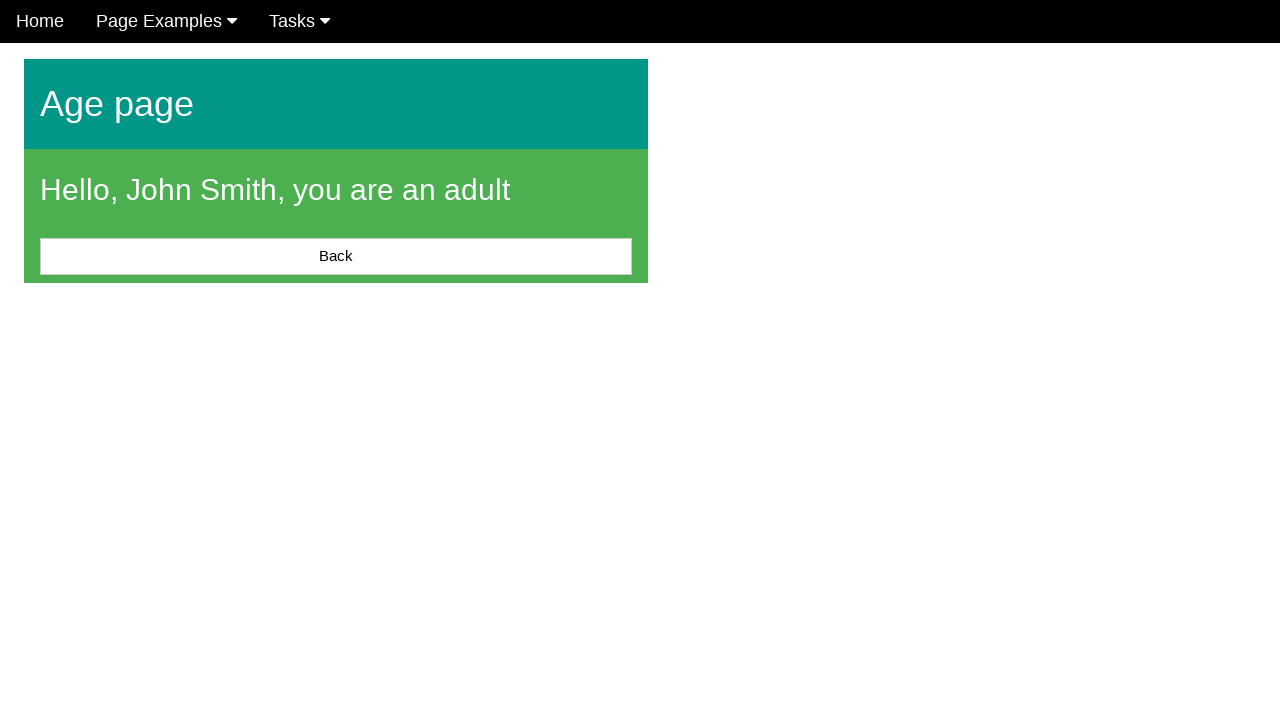

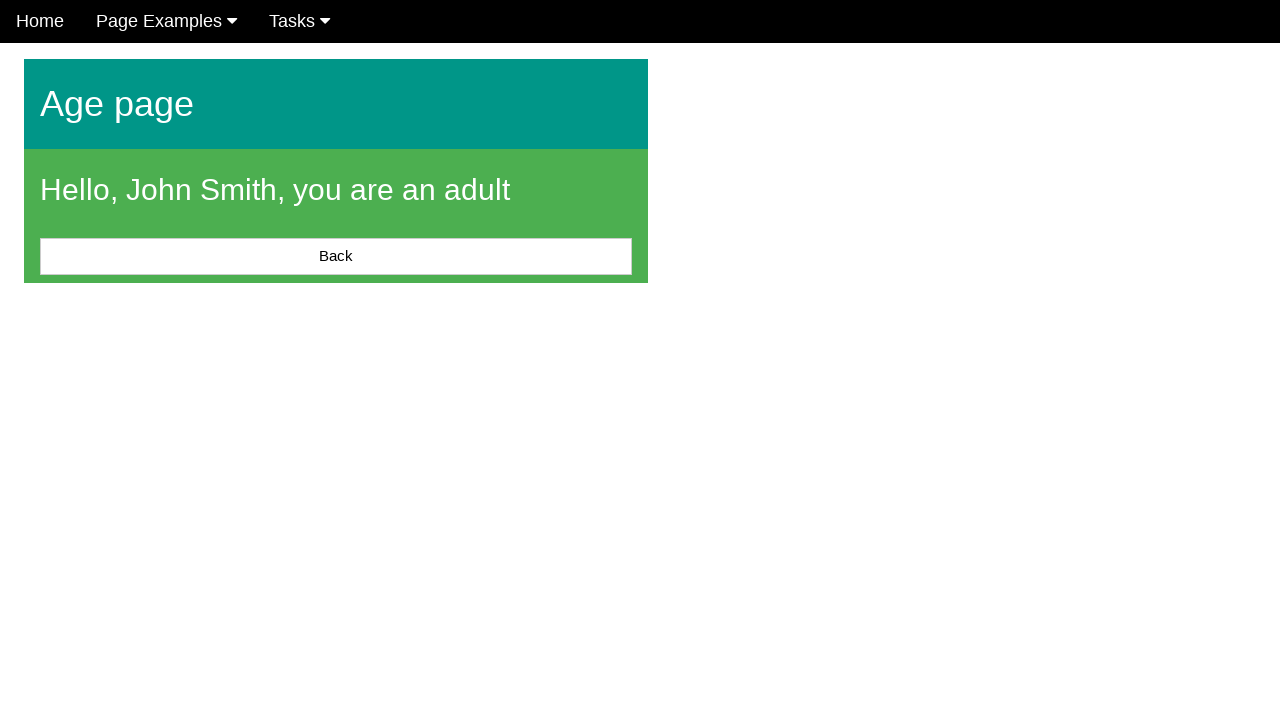